Tests the date picker functionality by clicking on the date input field and verifying the weekday header shows "Su" for Sunday

Starting URL: https://www.selenium.dev/selenium/web/web-form.html

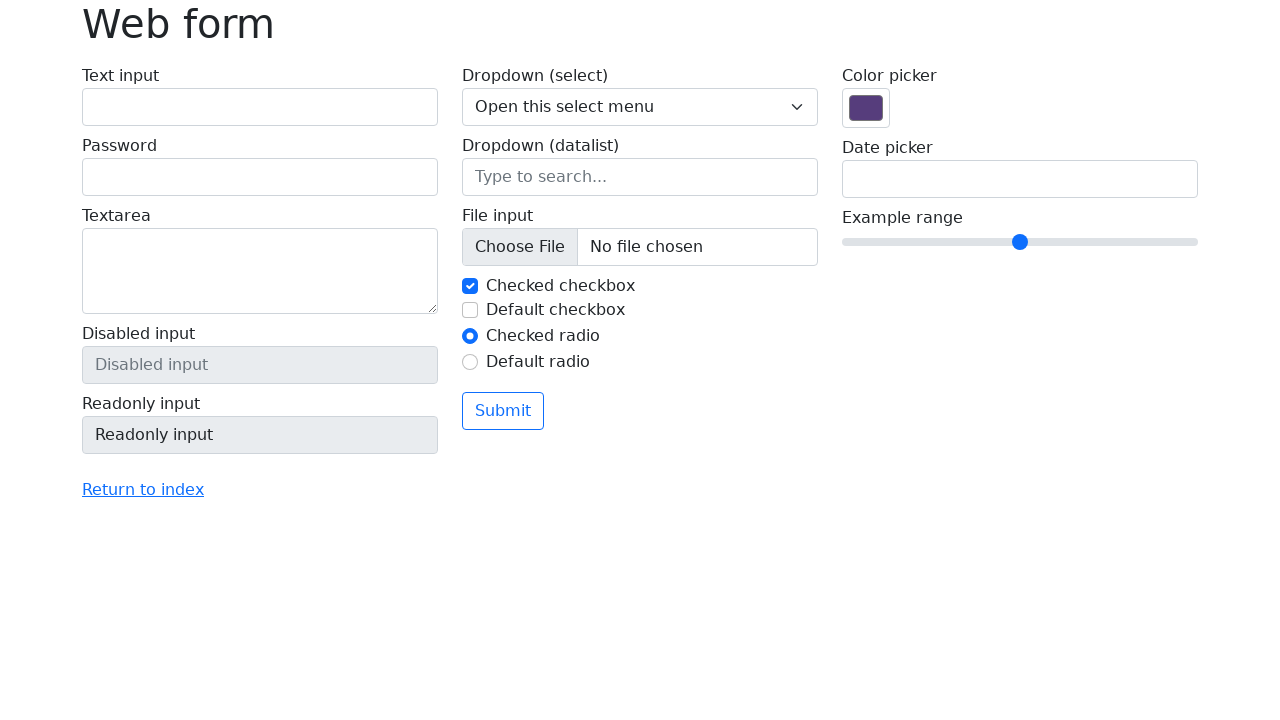

Clicked on date picker input field at (1020, 179) on input[name='my-date']
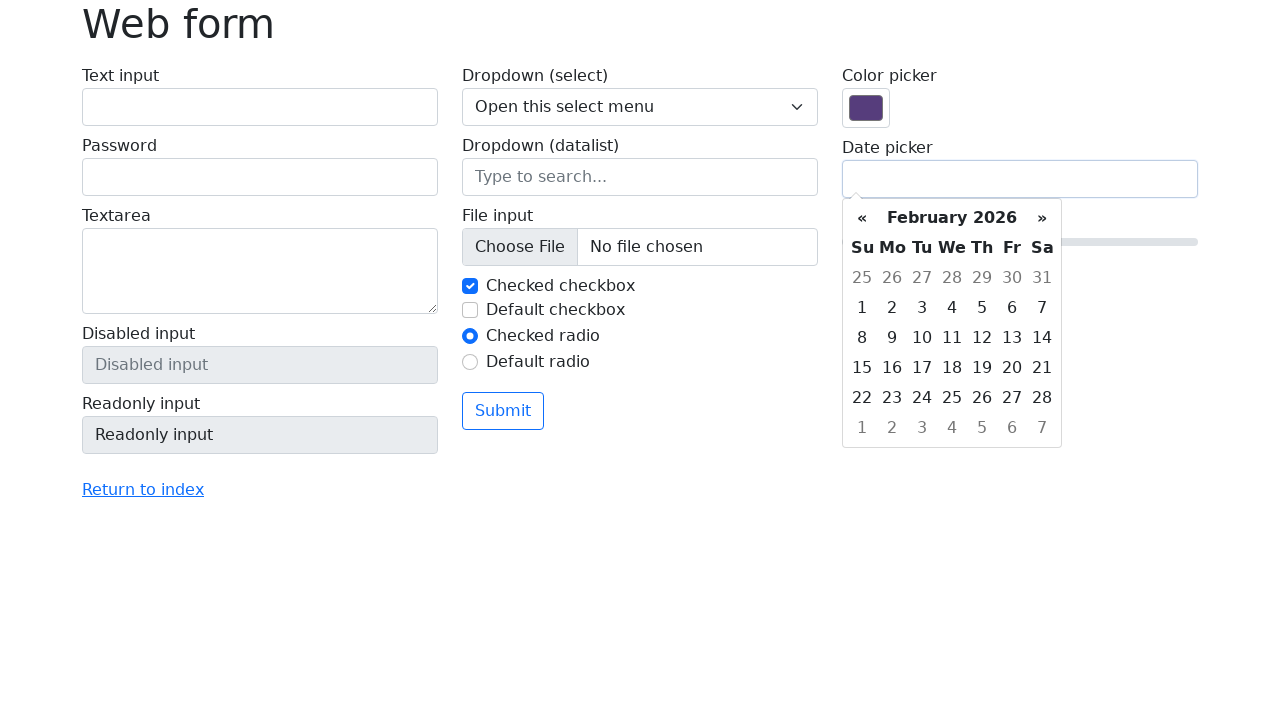

Waited for date picker to appear and verified weekday header shows 'Su' for Sunday
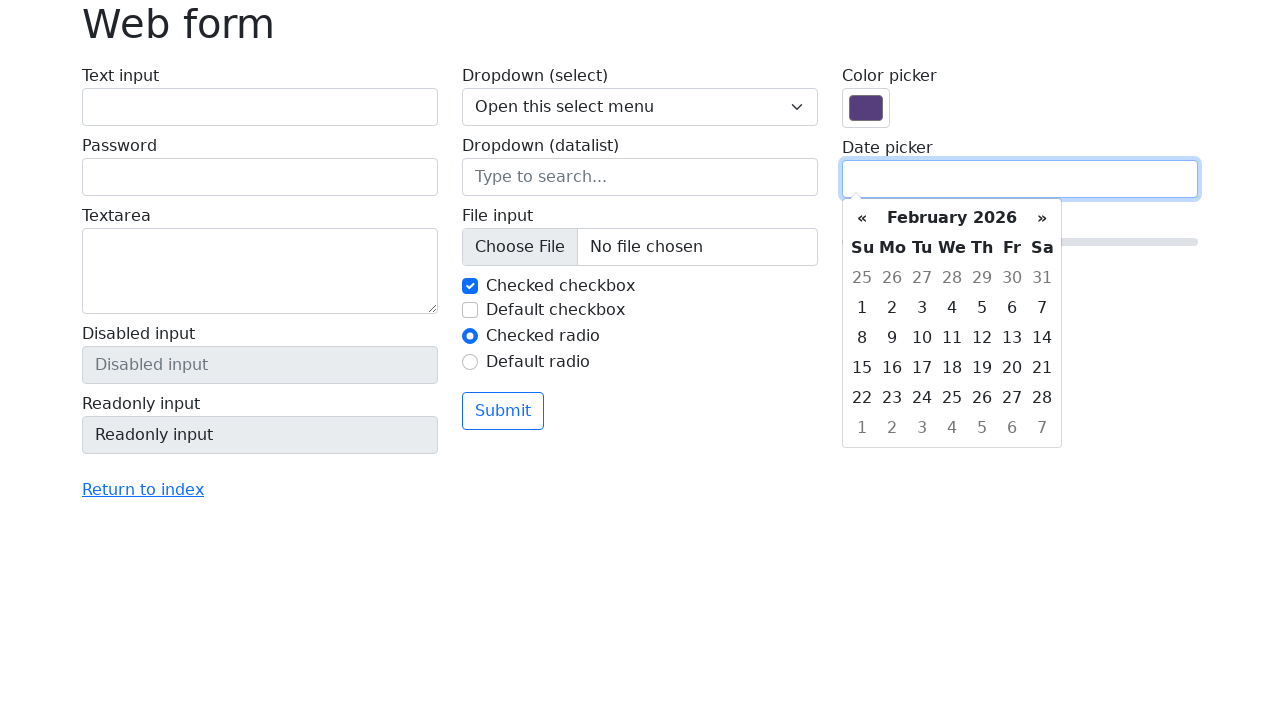

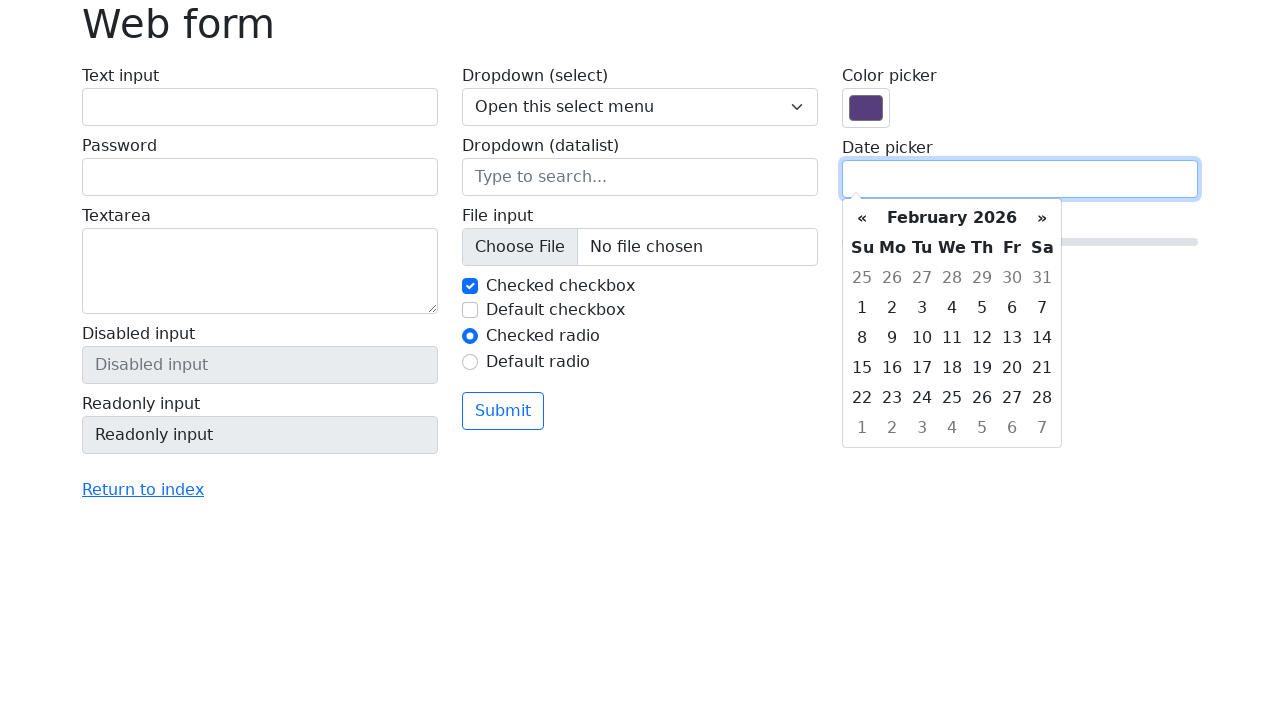